Tests window handle functionality by clicking a link that opens a new window and switching to it to verify content

Starting URL: https://the-internet.herokuapp.com/windows

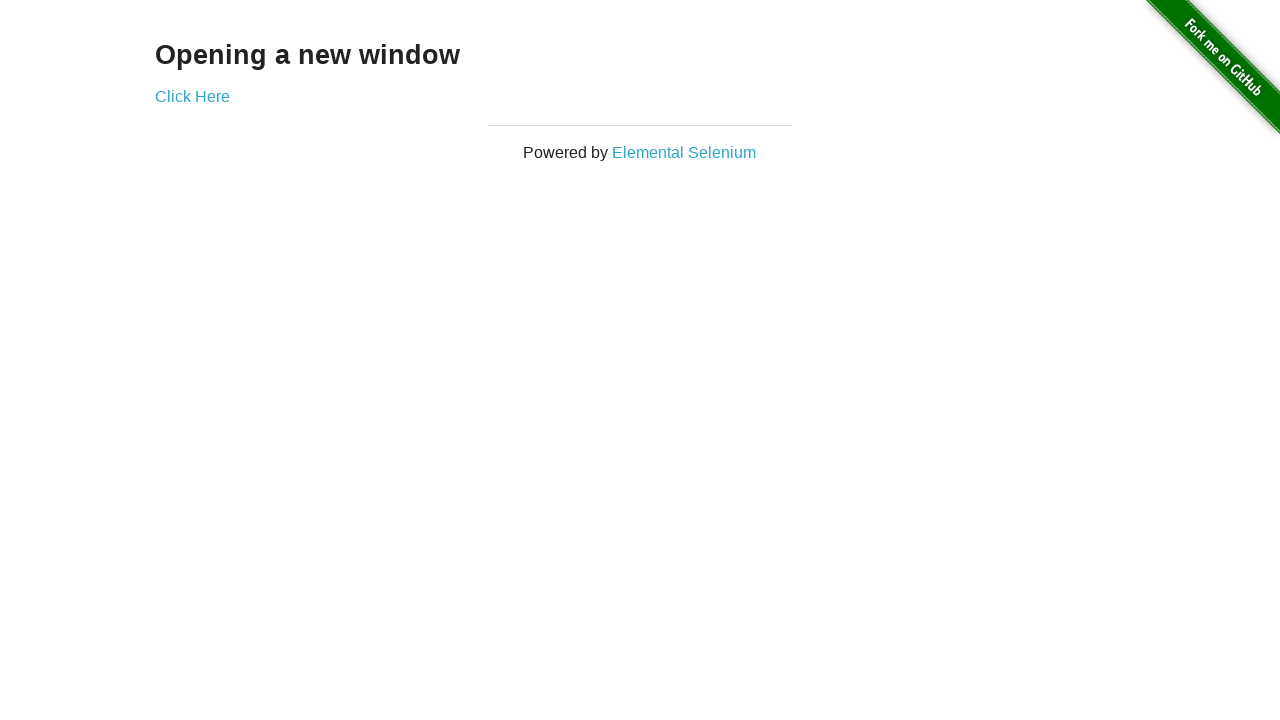

Clicked 'Click Here' link to open new window at (192, 96) on a:has-text('Click Here')
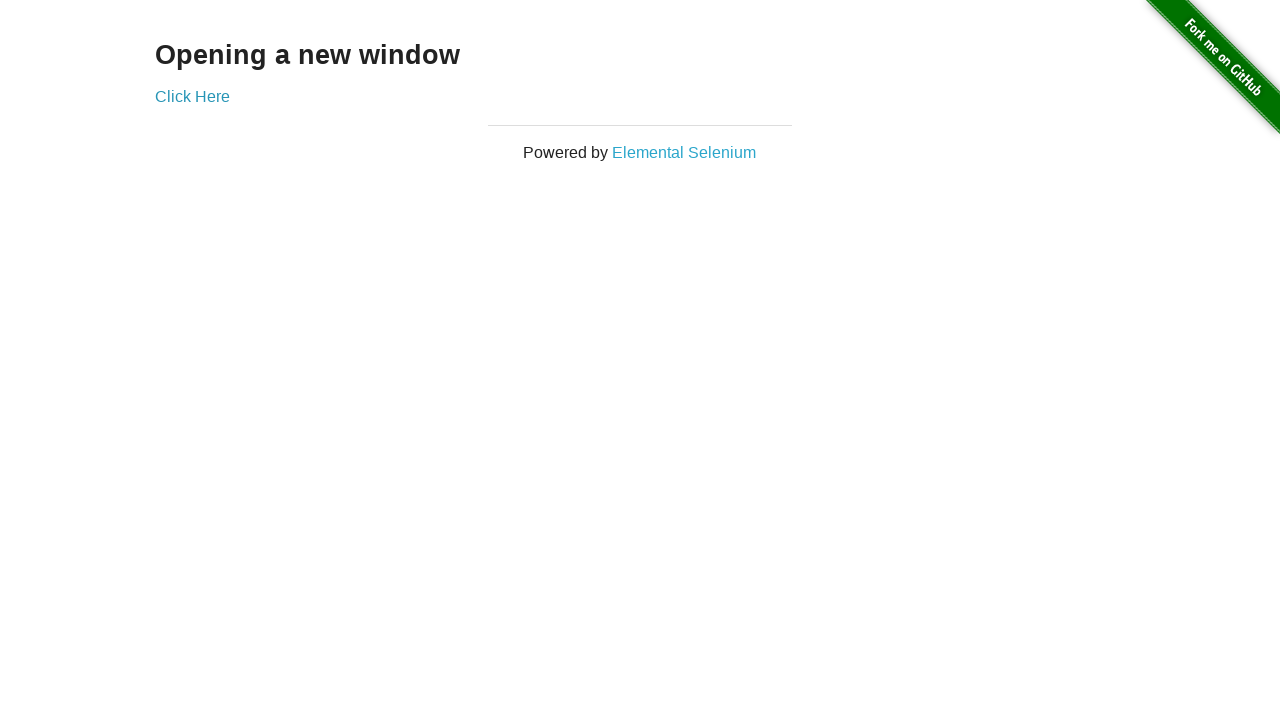

New window opened and captured
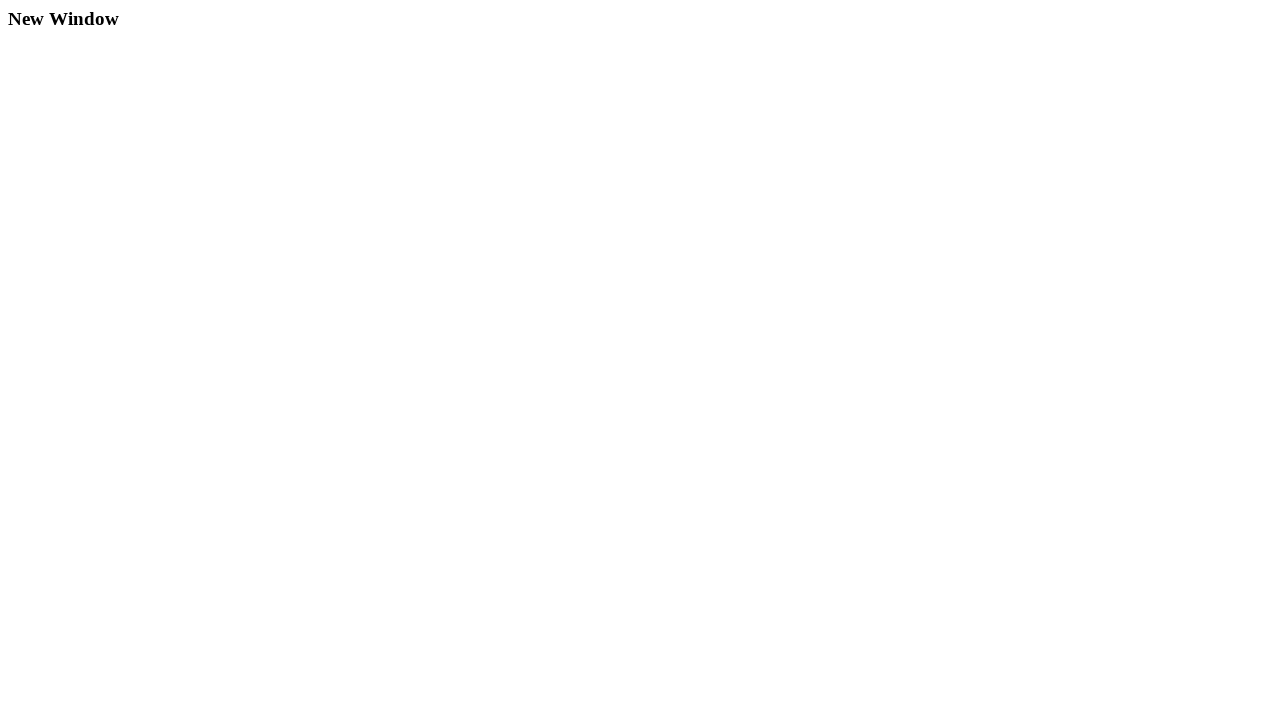

Waited for h3 heading to load in new window
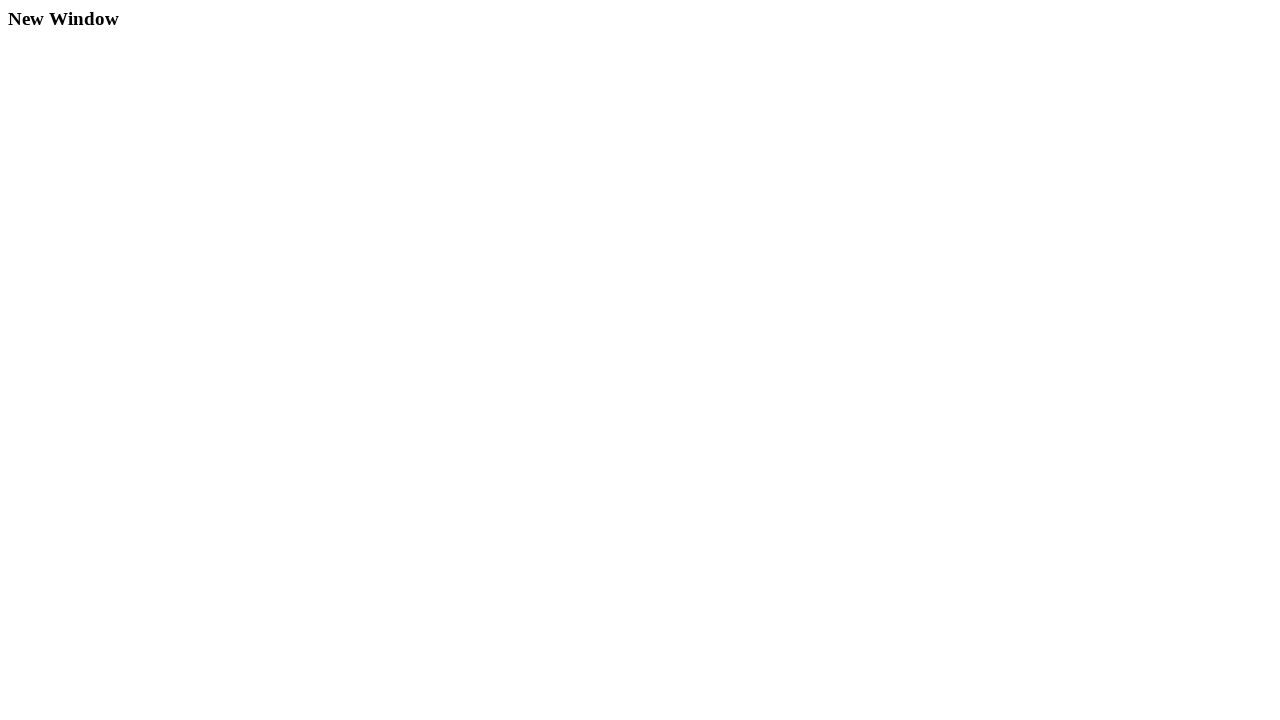

Retrieved heading text from new window: 'New Window'
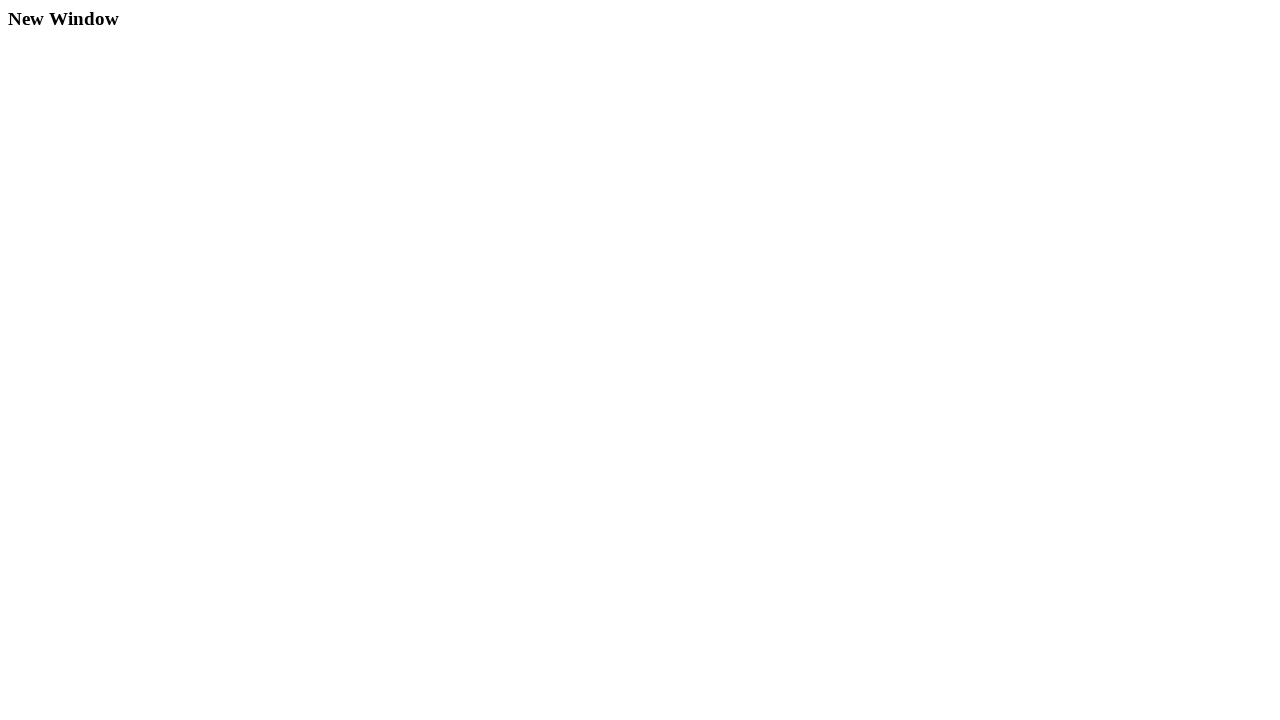

Printed new window heading: New Window
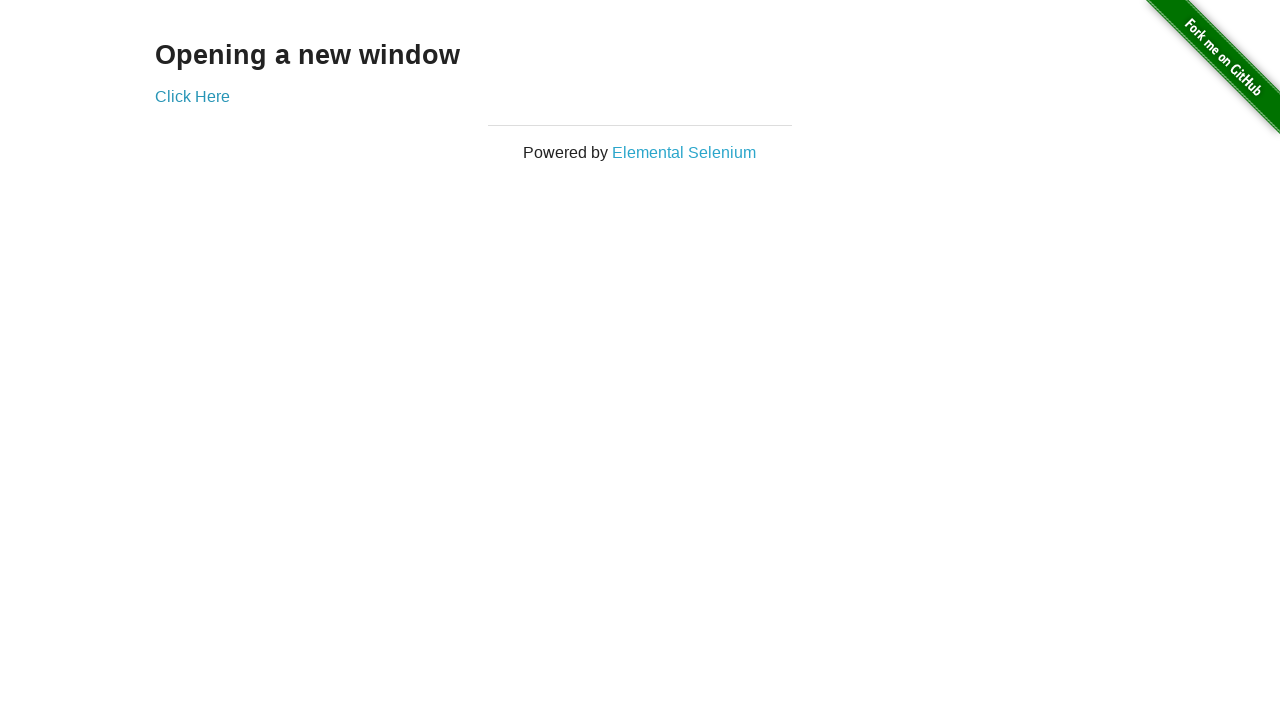

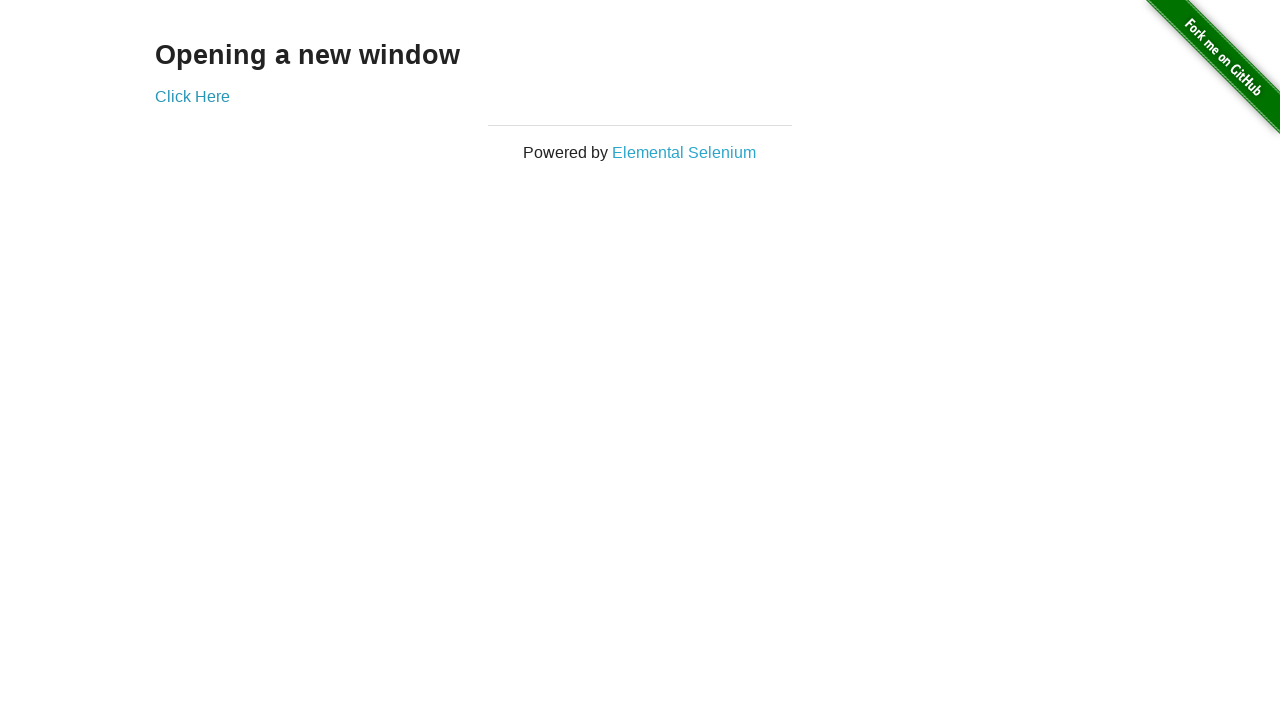